Tests clicking a "reveal" button, waiting for the input to become visible, then typing text into it

Starting URL: https://www.selenium.dev/selenium/web/dynamic.html

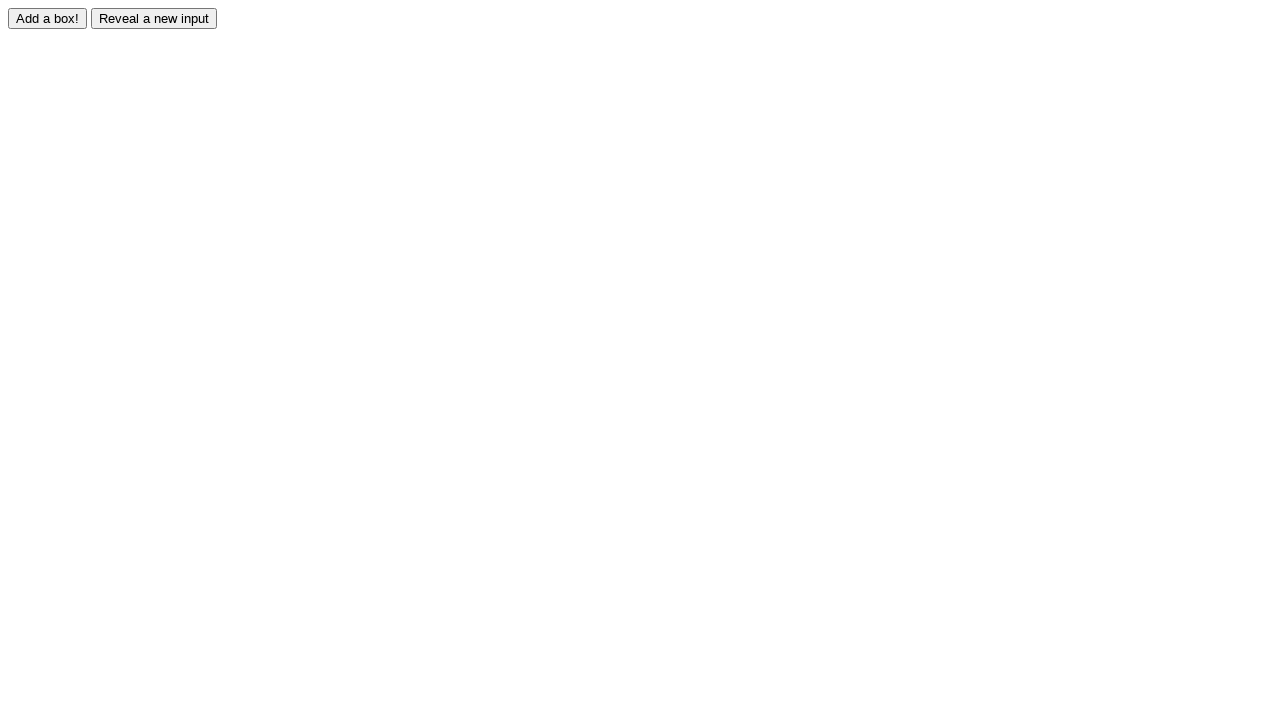

Clicked the reveal button at (154, 18) on #reveal
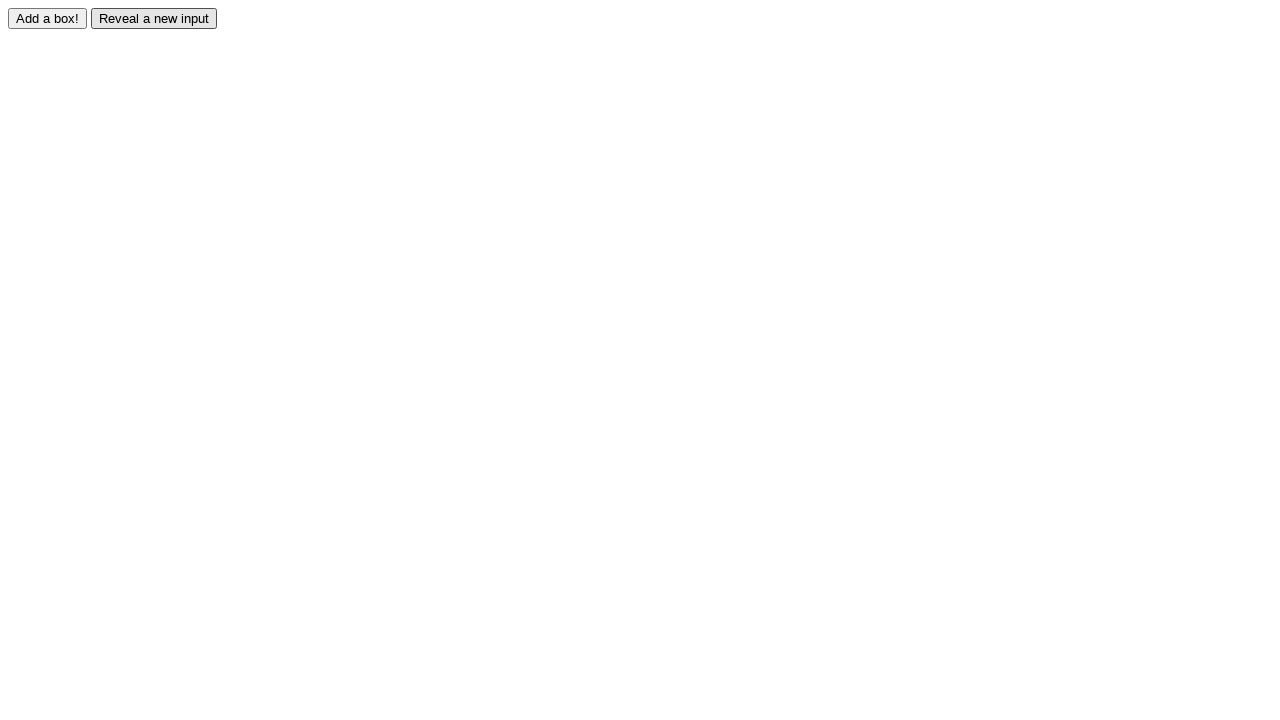

Revealed input became visible
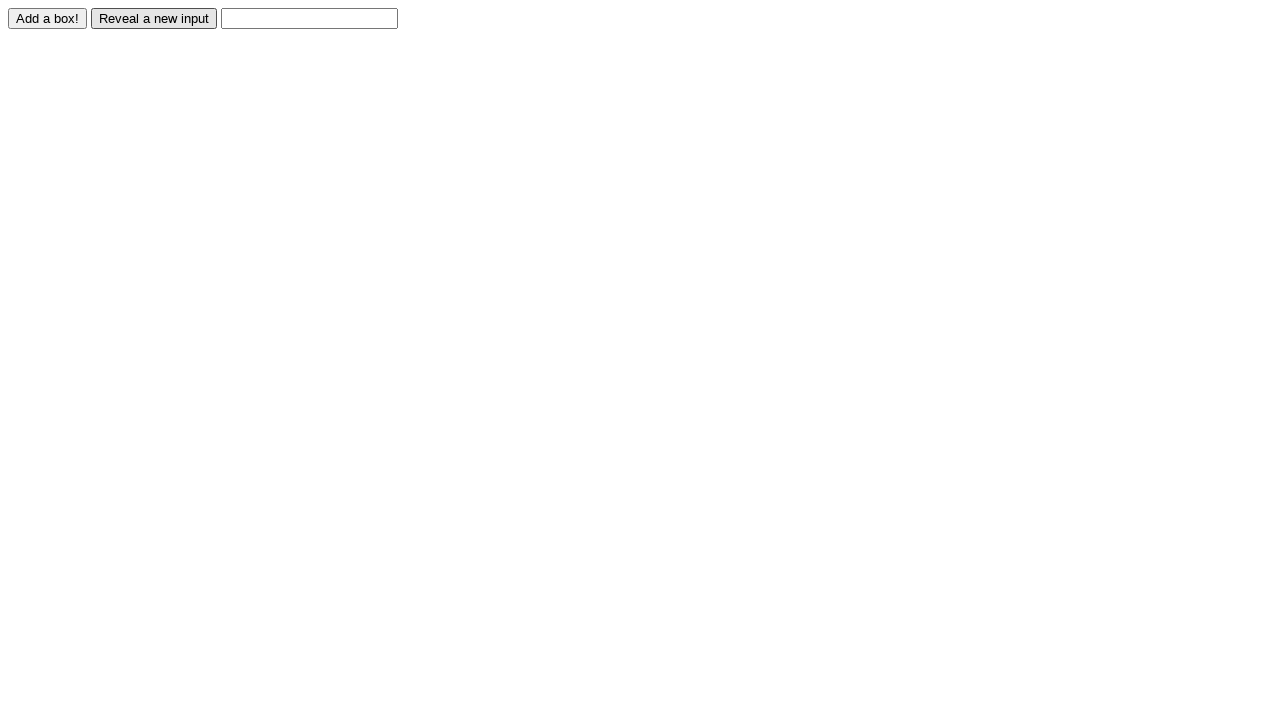

Typed 'Displayed' into the revealed input field on #revealed
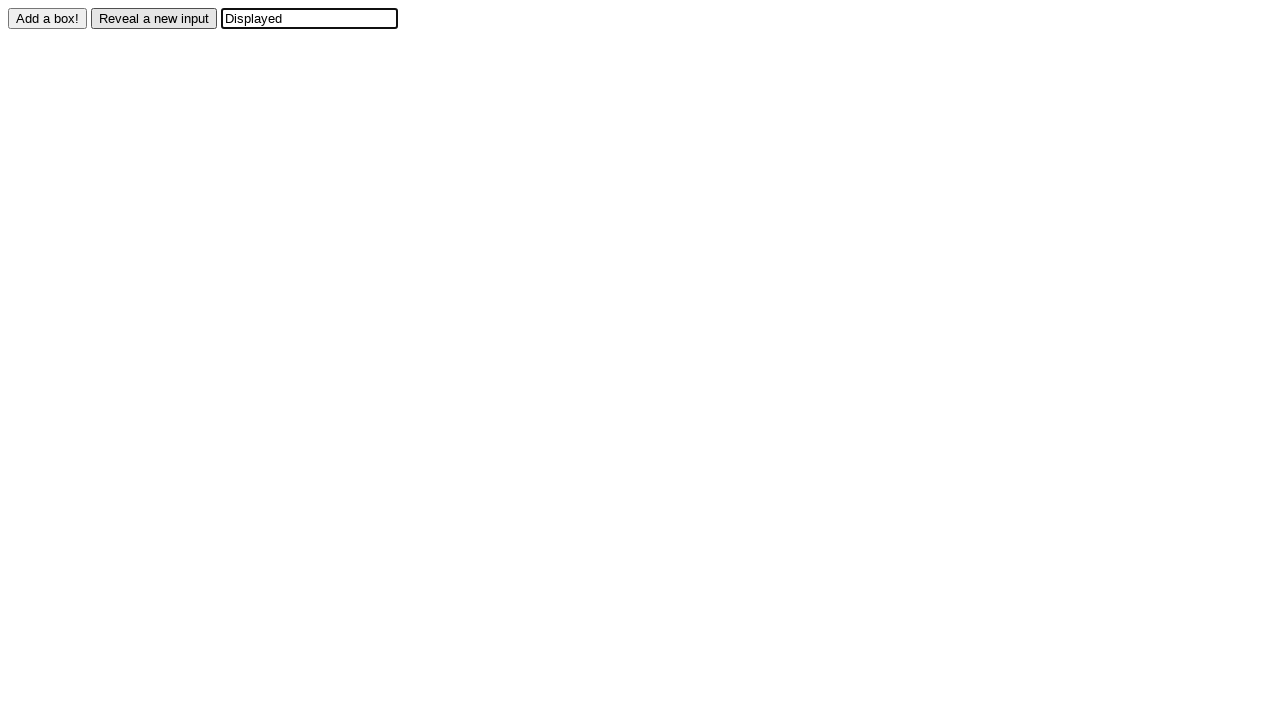

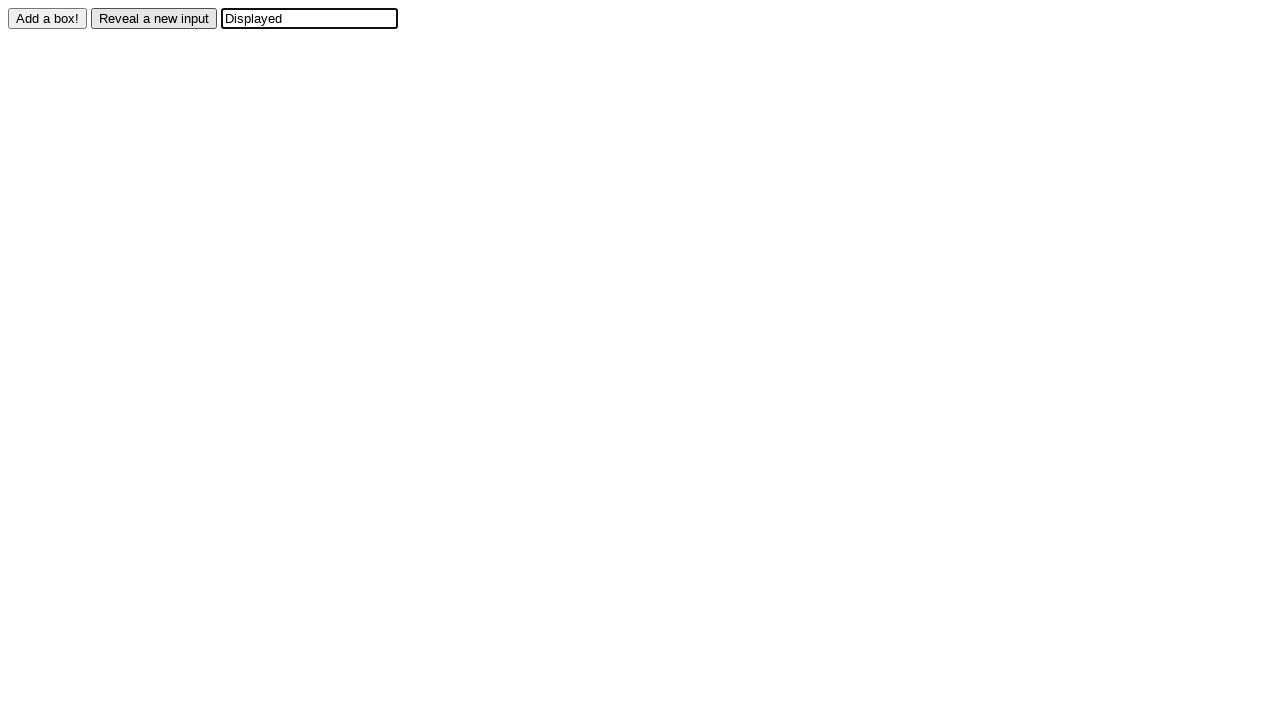